Tests form interactions on a practice page by filling a text input, selecting a radio button, and checking a checkbox

Starting URL: https://awesomeqa.com/practice.html

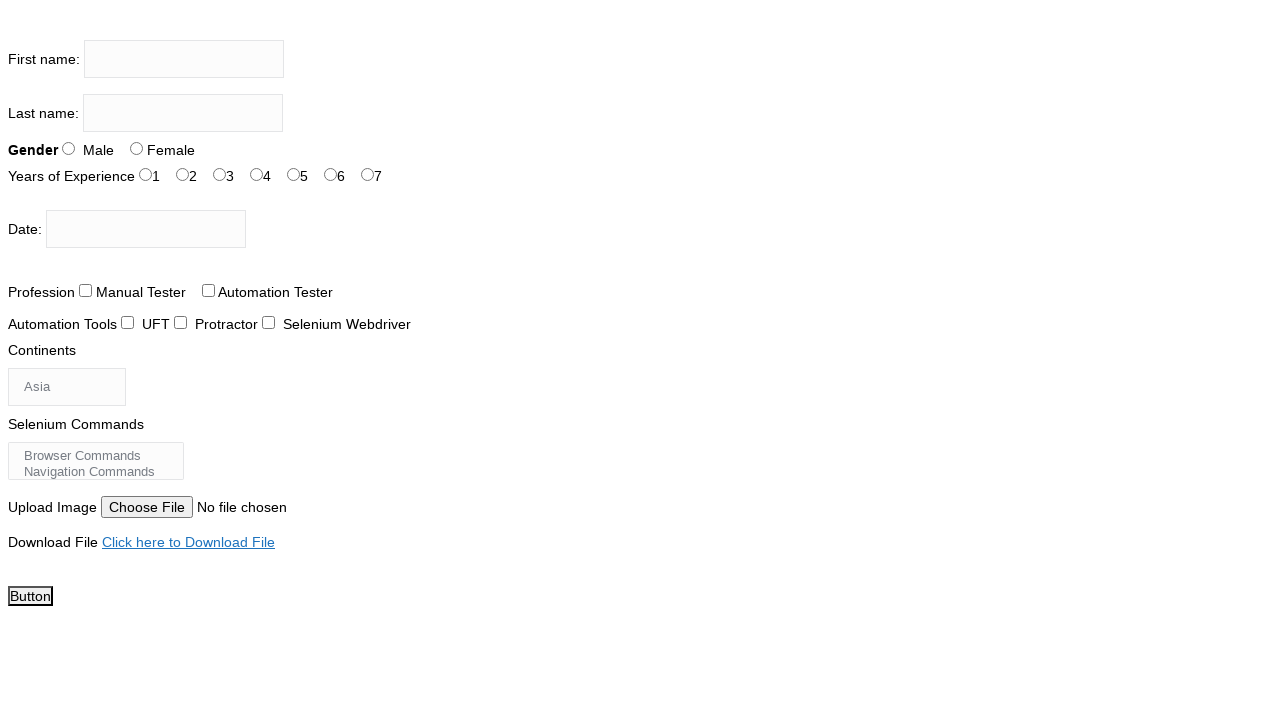

Filled firstname input field with 'the testing academy' on input[name='firstname']
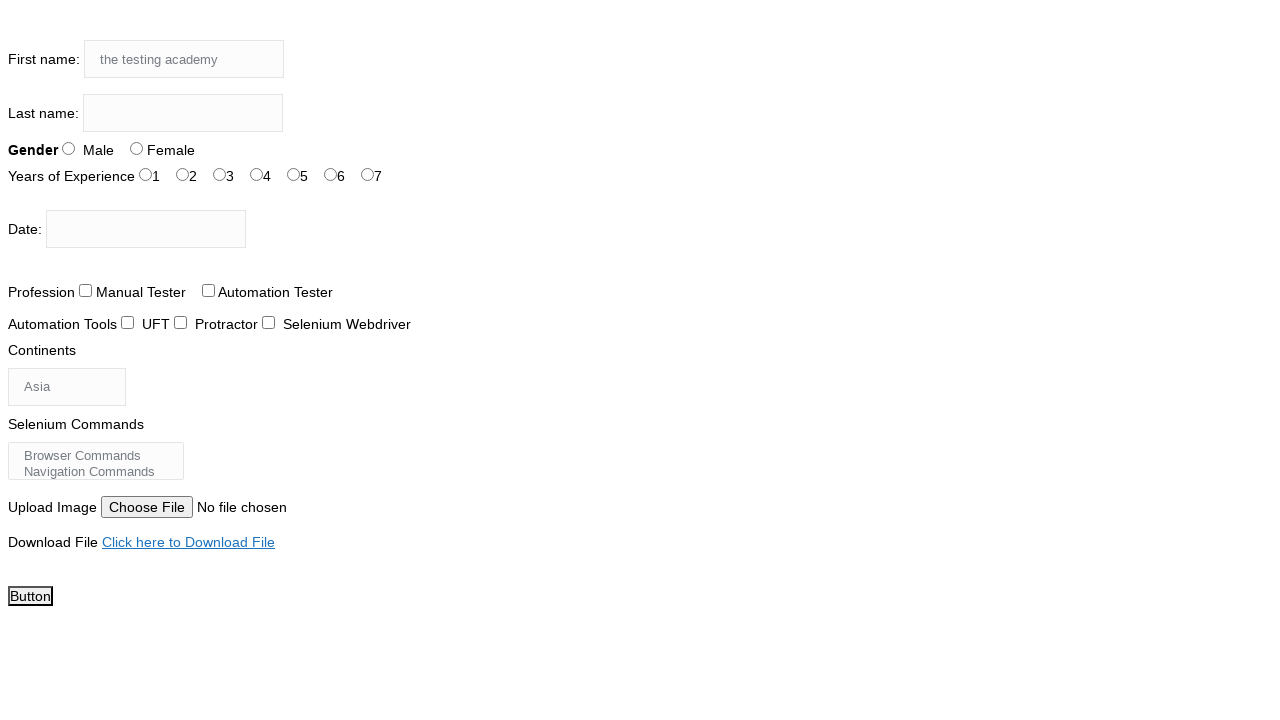

Selected radio button for sex-1 at (136, 148) on #sex-1
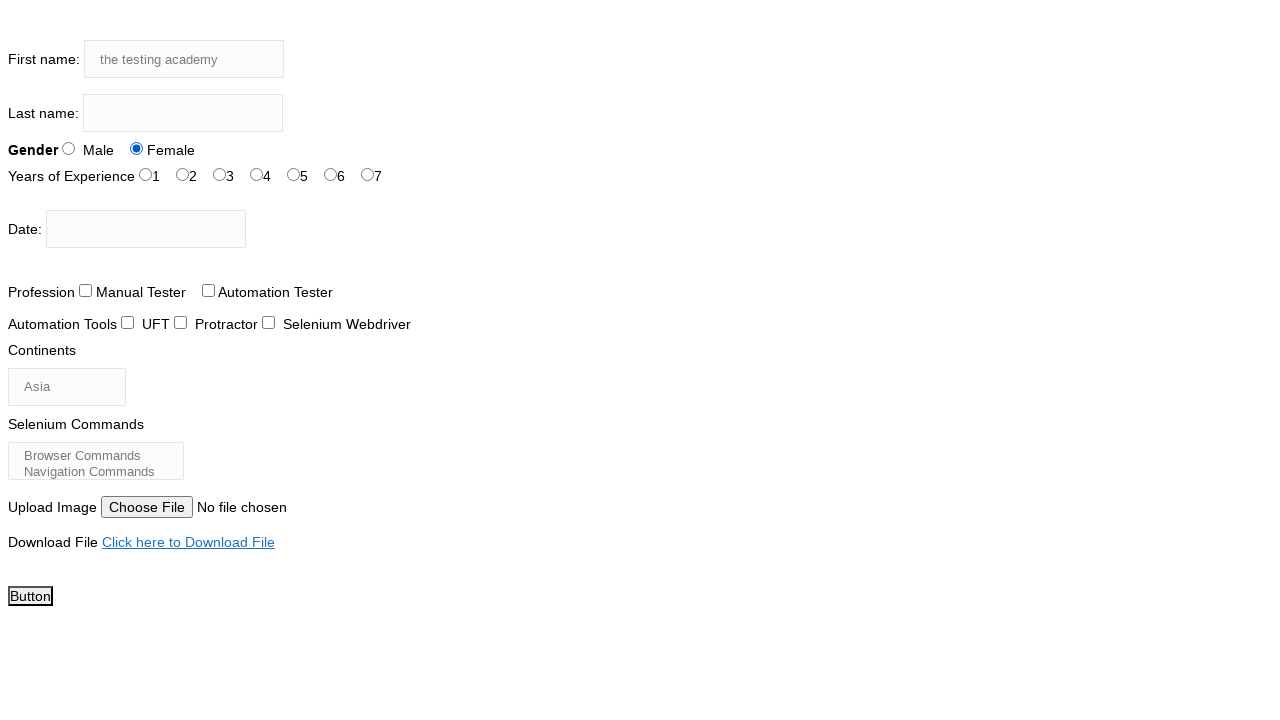

Checked checkbox for tool-1 at (180, 322) on #tool-1
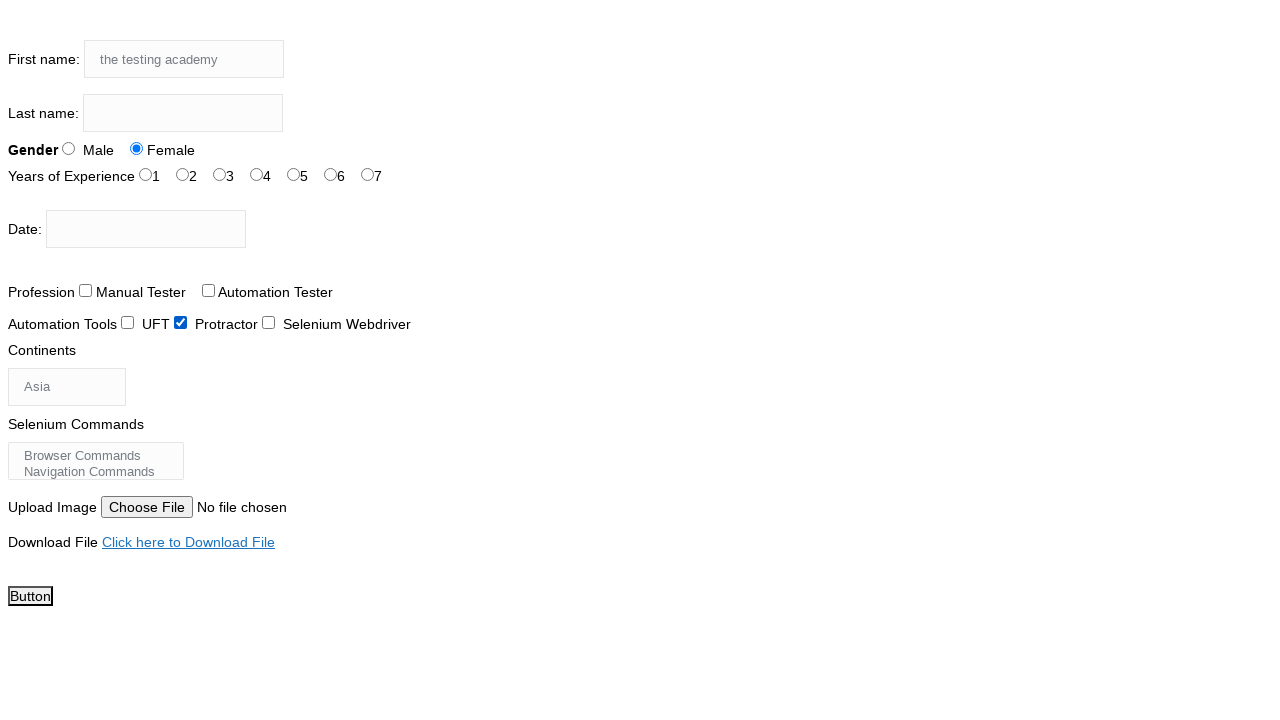

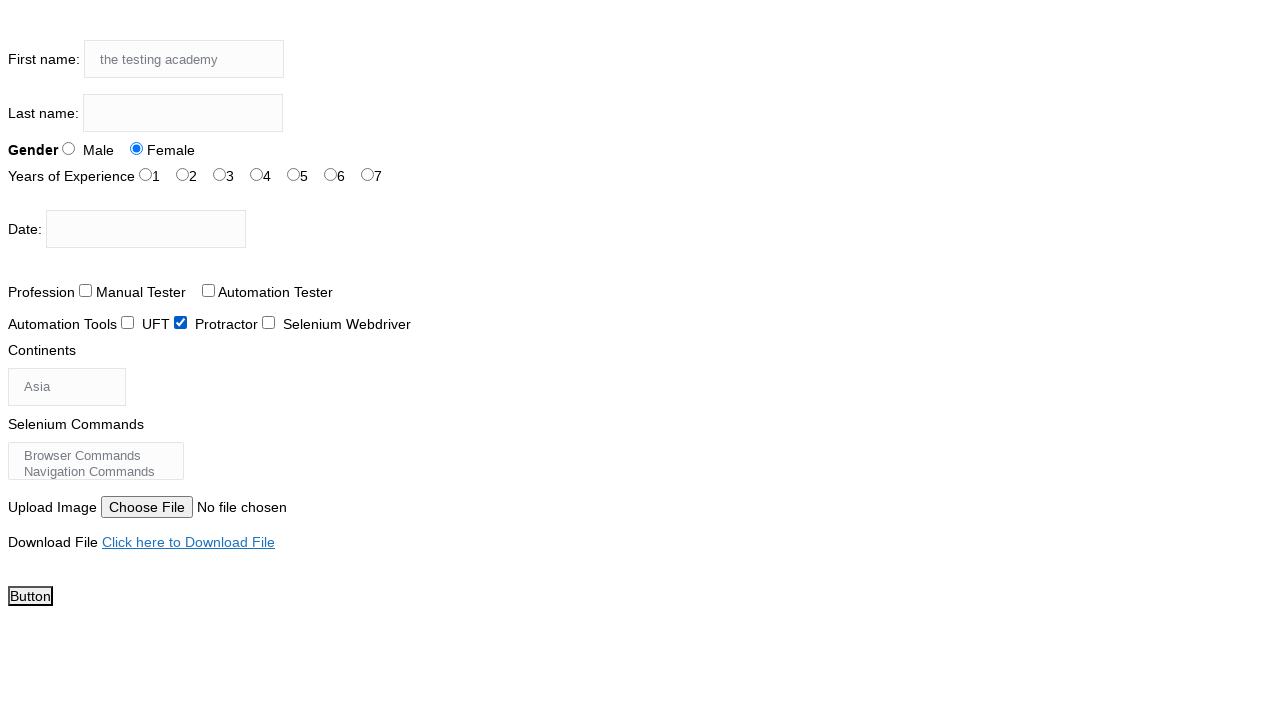